Tests the search functionality on TechPro Education website by entering a search query "Data" in the search header input field

Starting URL: https://techproeducation.com

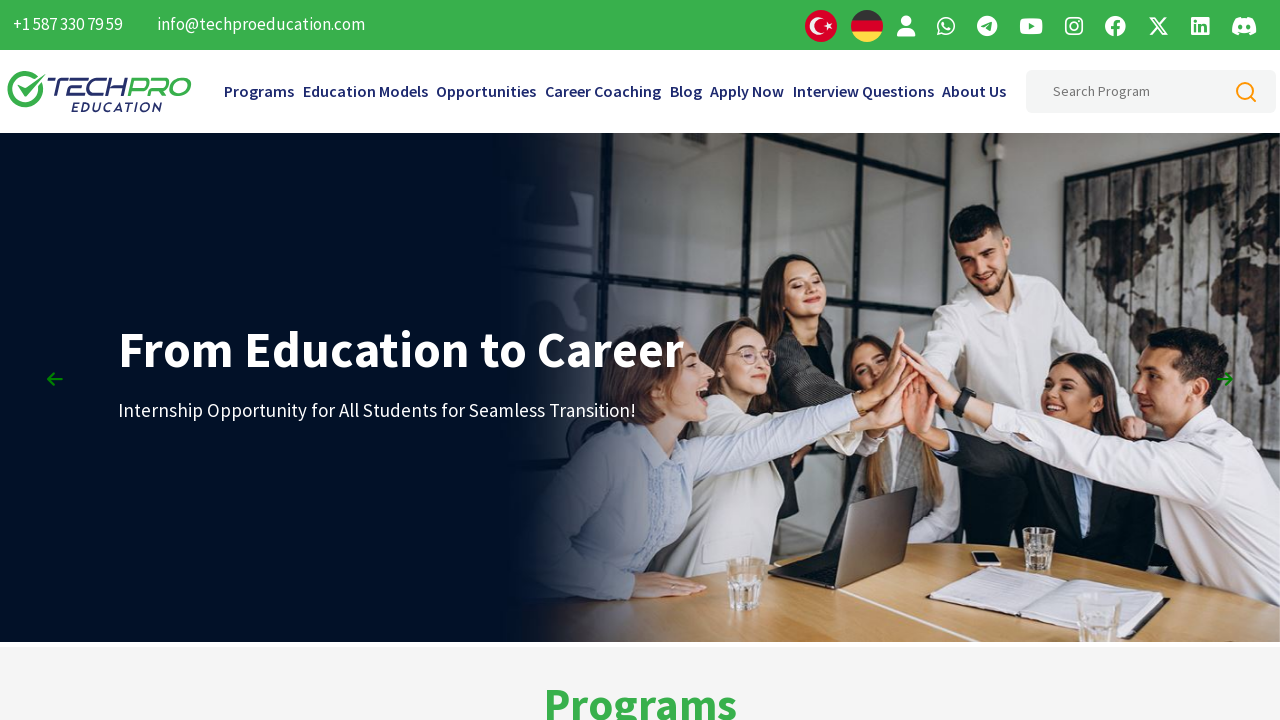

Filled search header input field with 'Data' on #searchHeaderInput
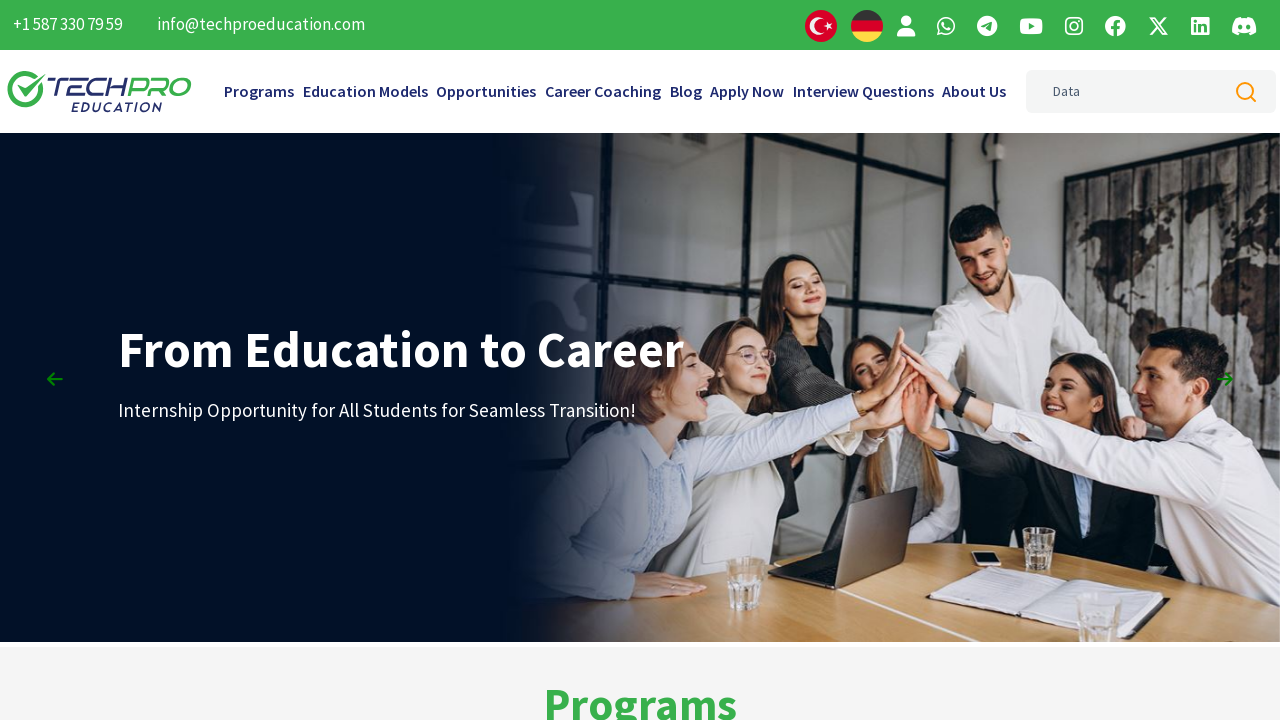

Waited 1000ms for search results to load
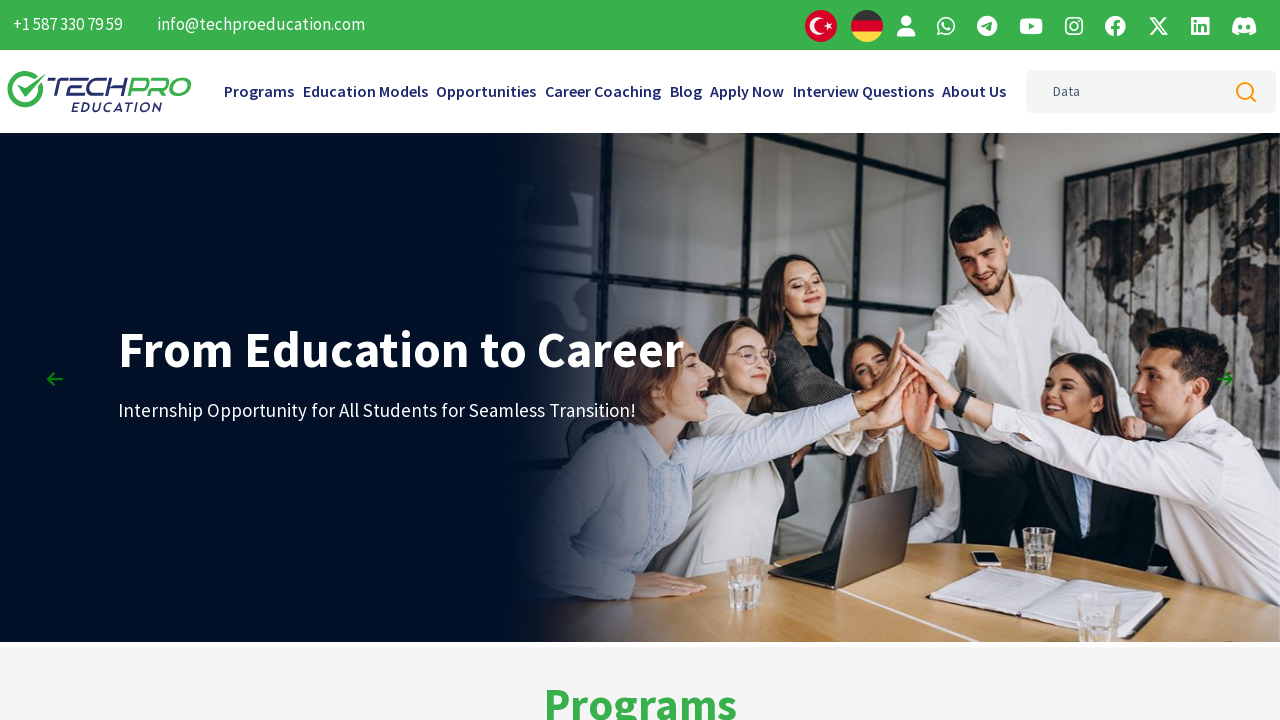

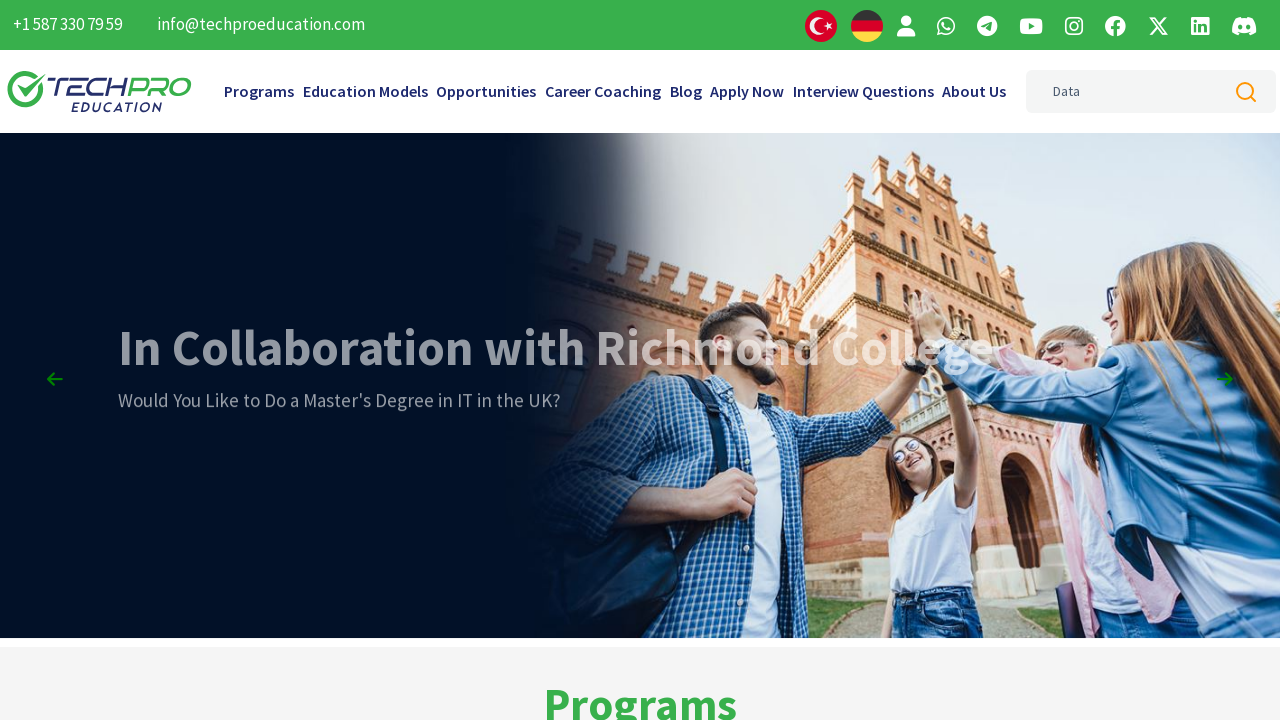